Tests the search filter functionality on a product offers page by entering a search term and verifying that filtered results contain the search term

Starting URL: https://rahulshettyacademy.com/seleniumPractise/#/offers

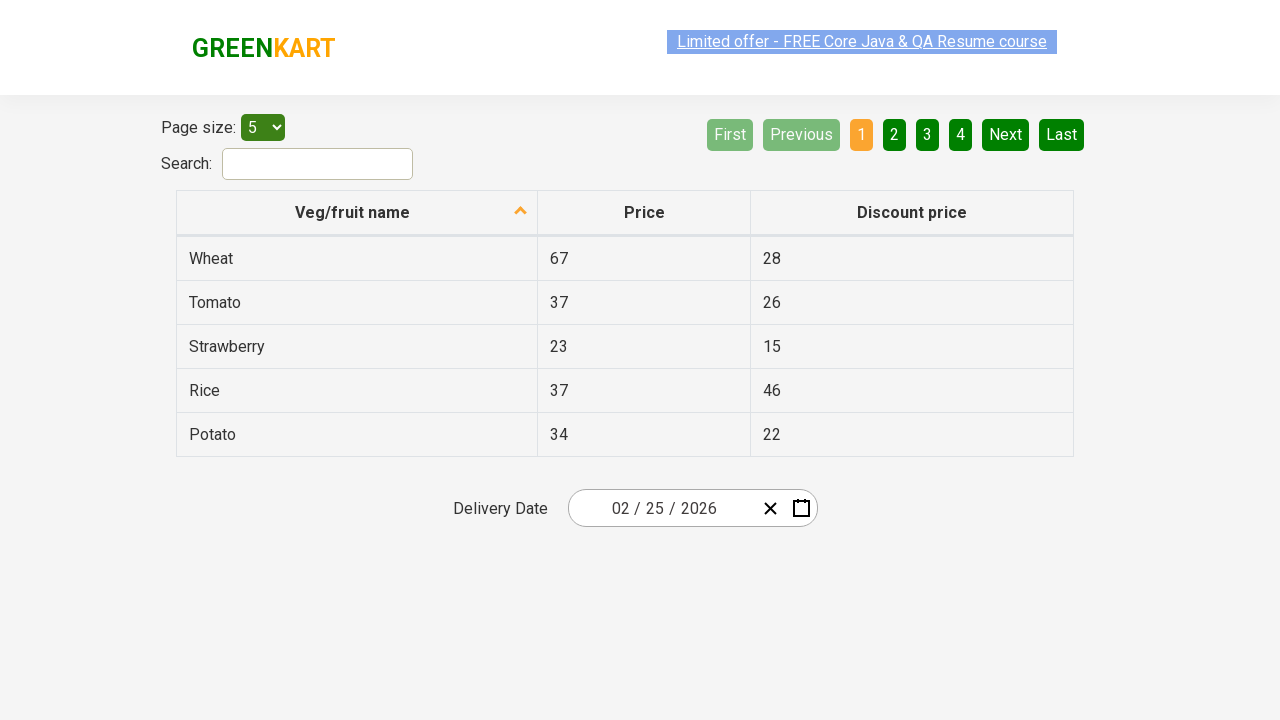

Entered 'Rice' in the search filter field on input#search-field
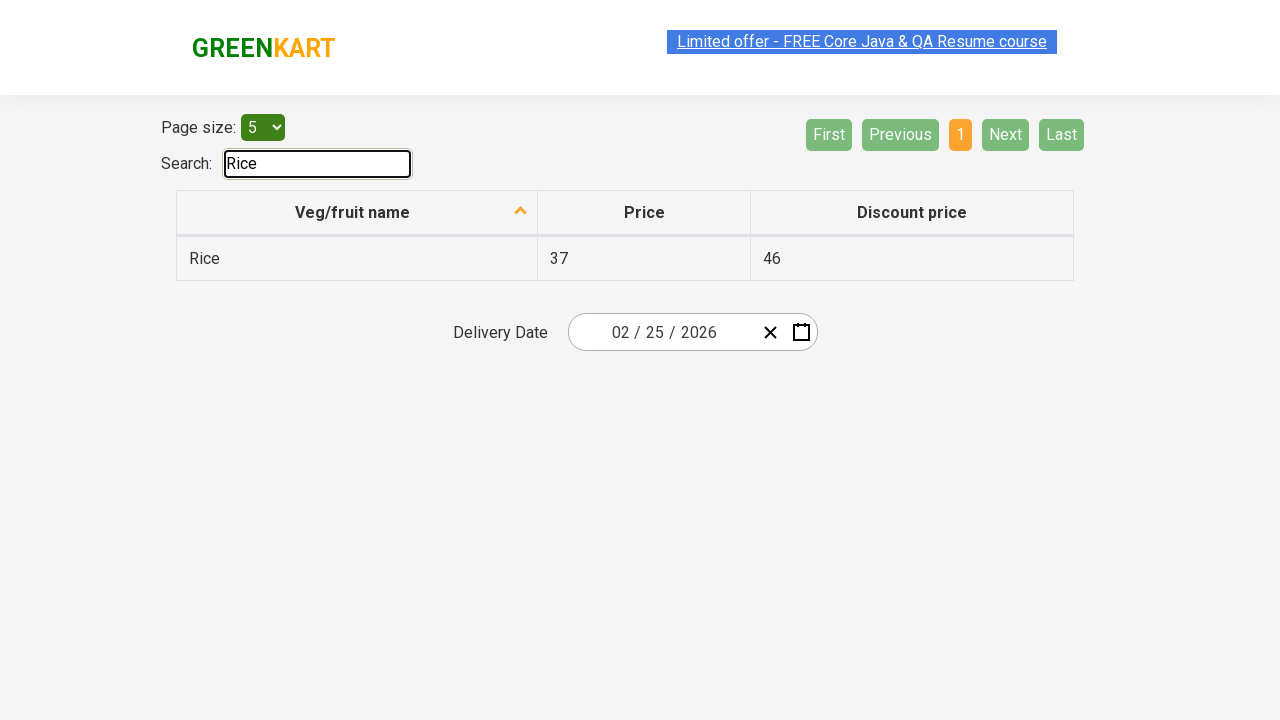

Waited for filter to apply to the product list
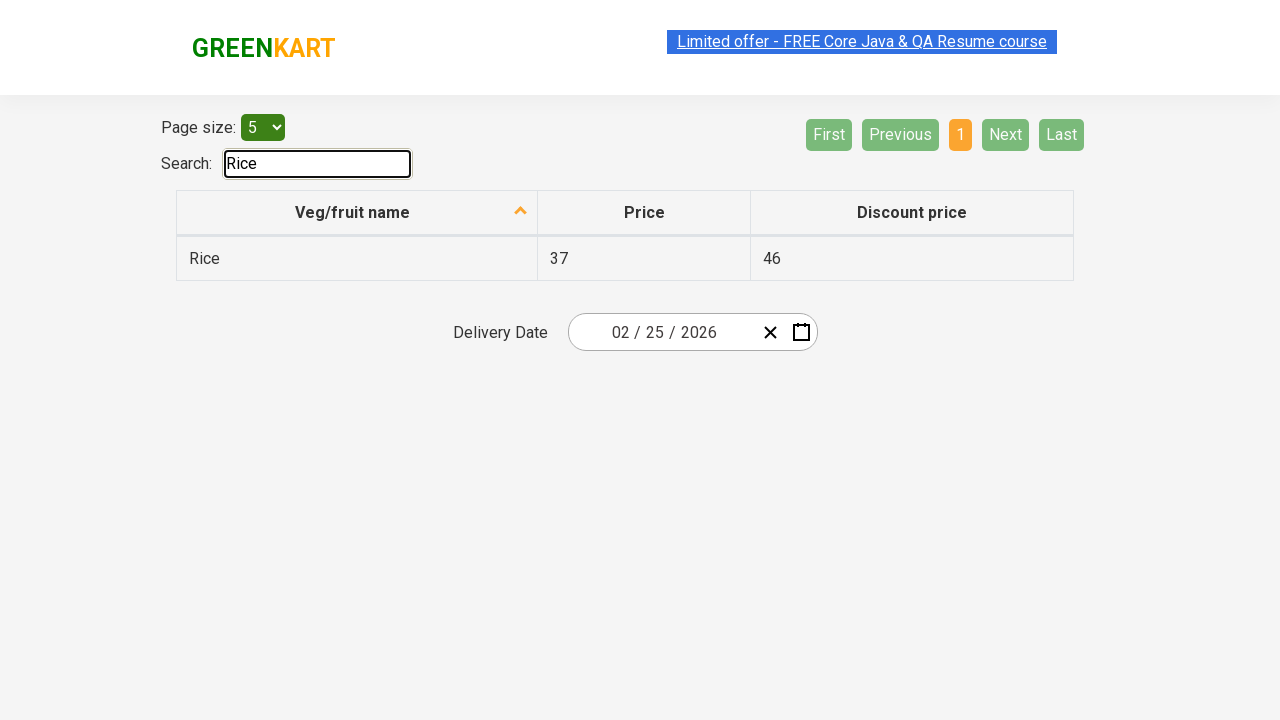

Retrieved all filtered product names from table
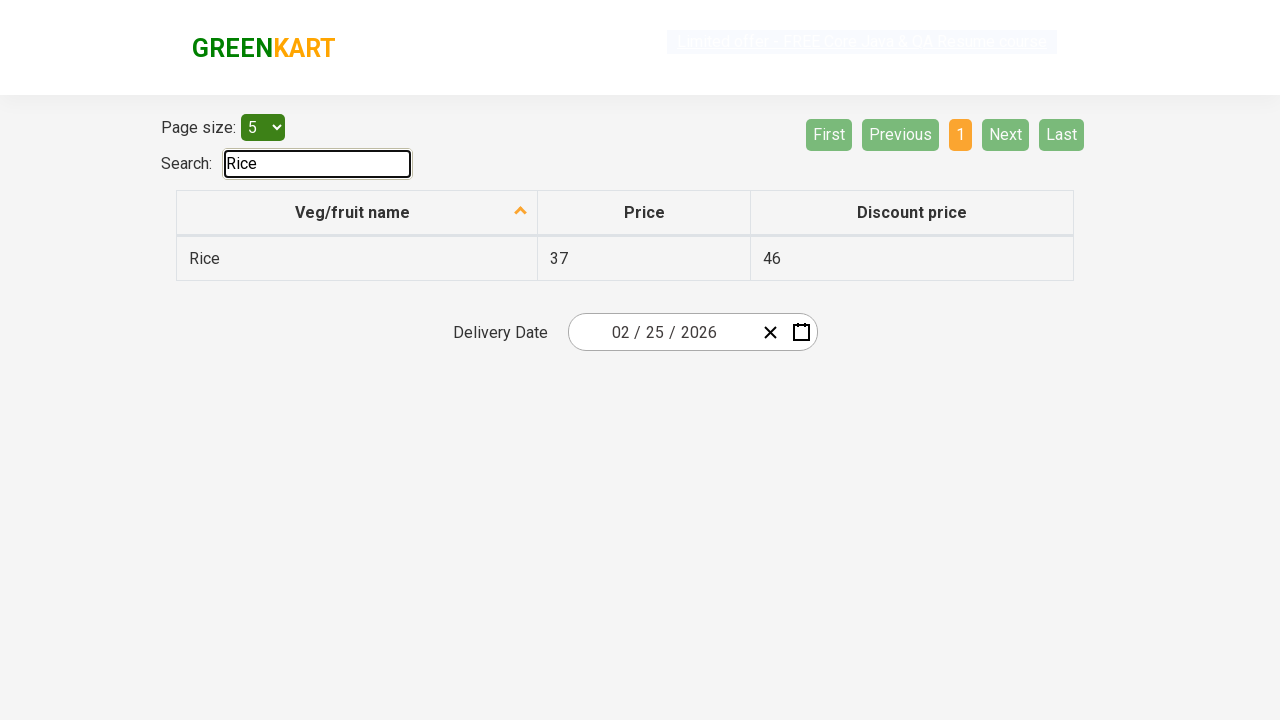

Verified that filtered item 'Rice' contains 'Rice'
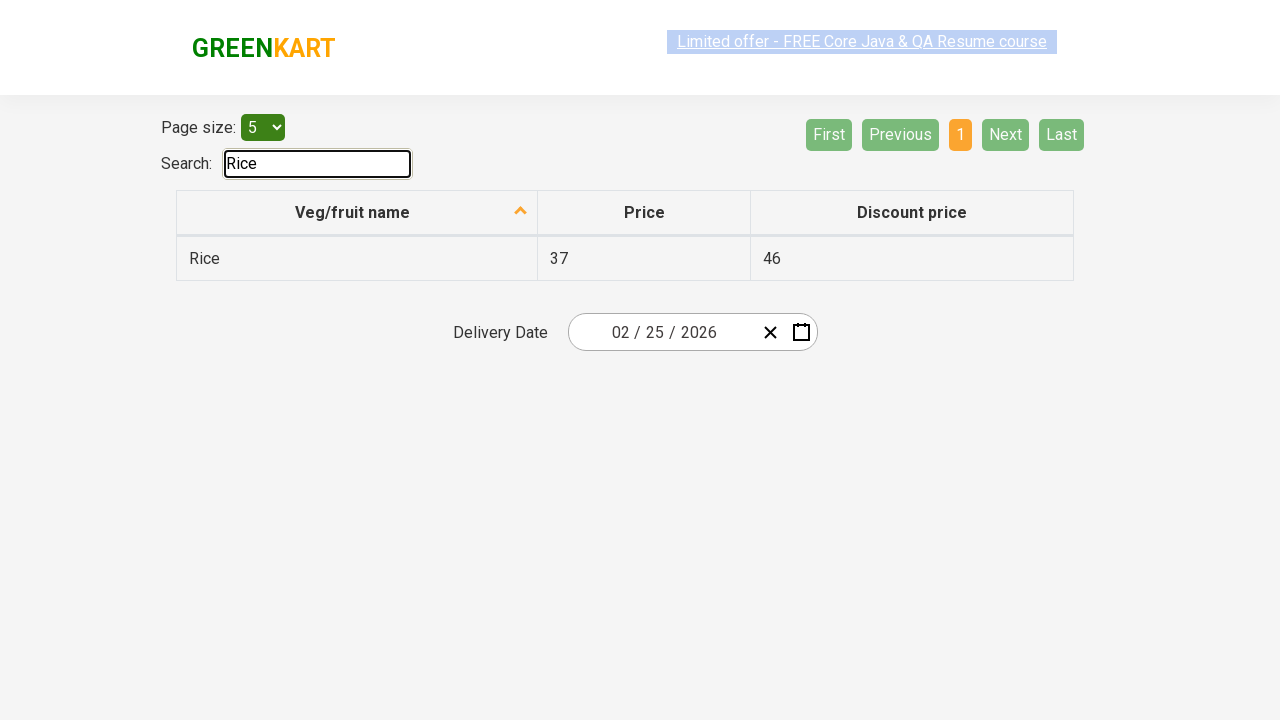

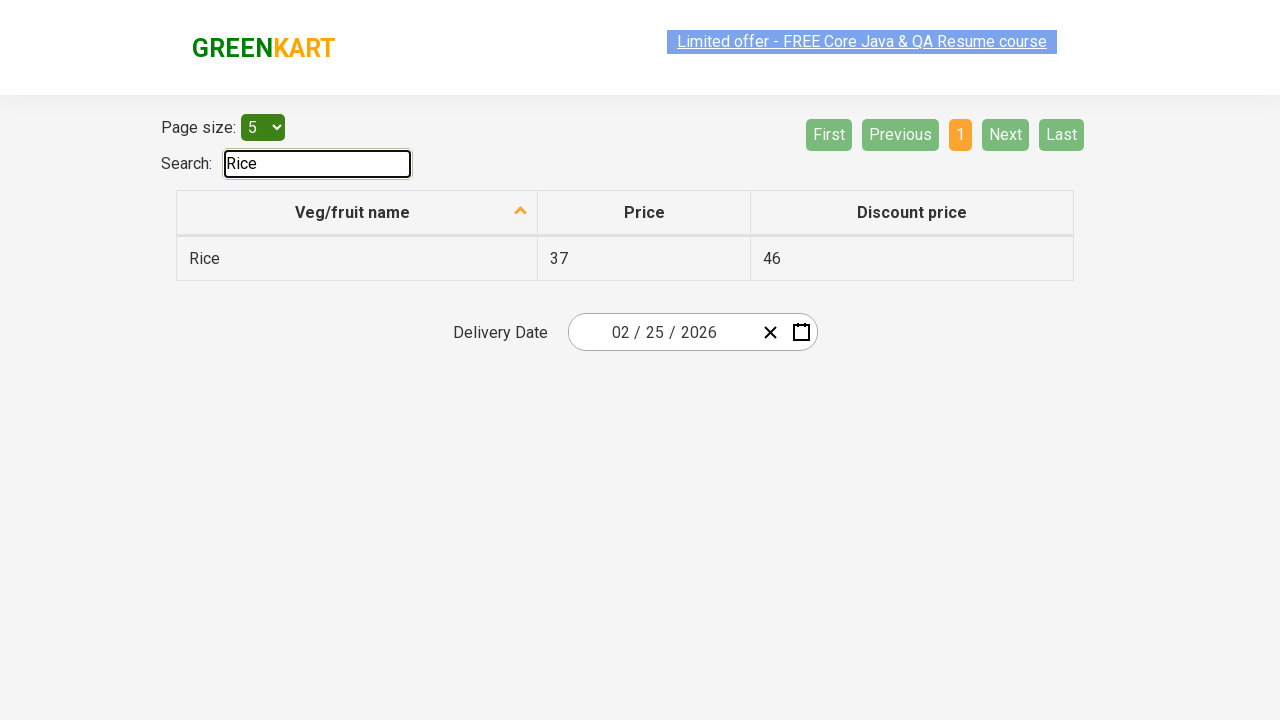